Tests that the browser back button works correctly with filter navigation

Starting URL: https://demo.playwright.dev/todomvc

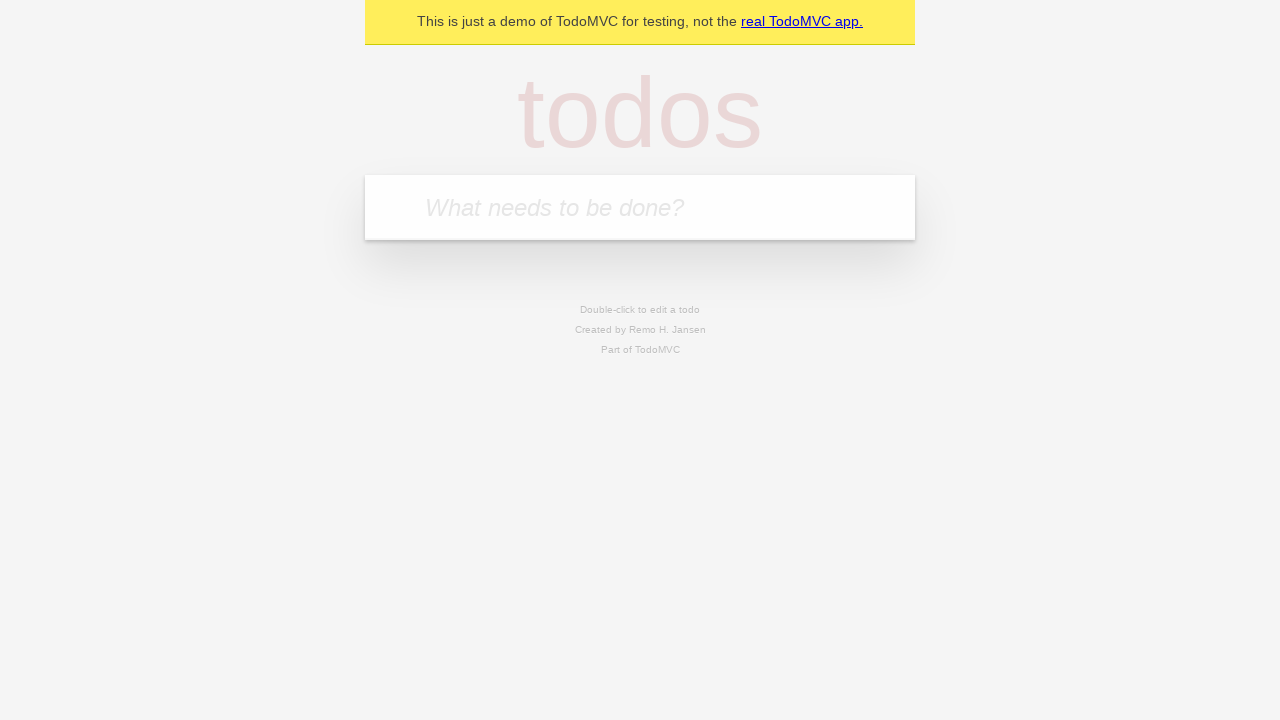

Filled new todo input with 'buy some cheese' on internal:attr=[placeholder="What needs to be done?"i]
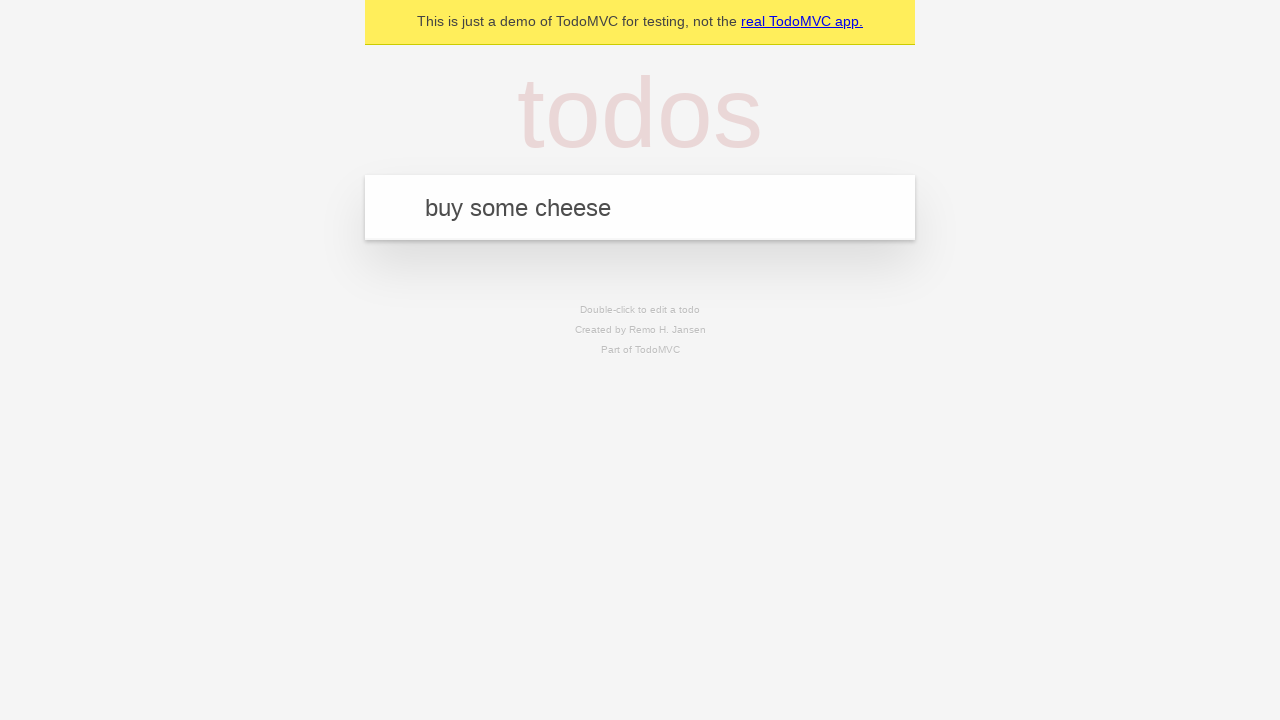

Pressed Enter to create todo 'buy some cheese' on internal:attr=[placeholder="What needs to be done?"i]
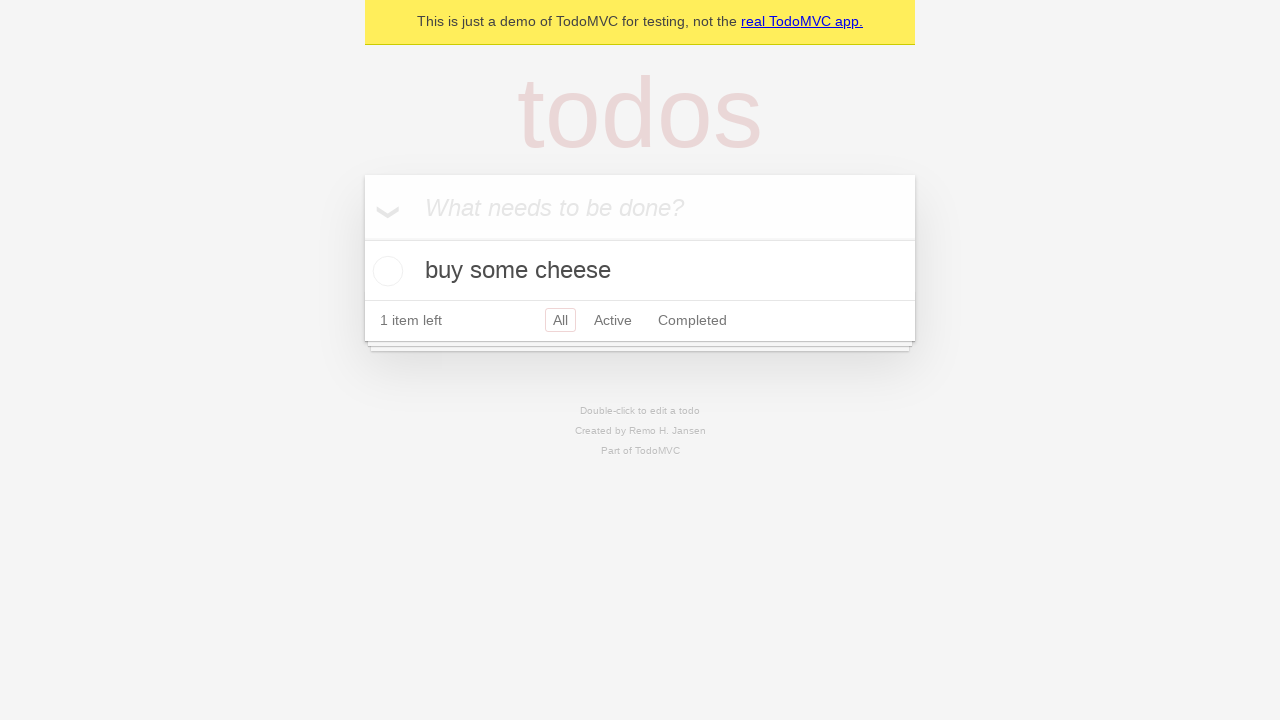

Filled new todo input with 'feed the cat' on internal:attr=[placeholder="What needs to be done?"i]
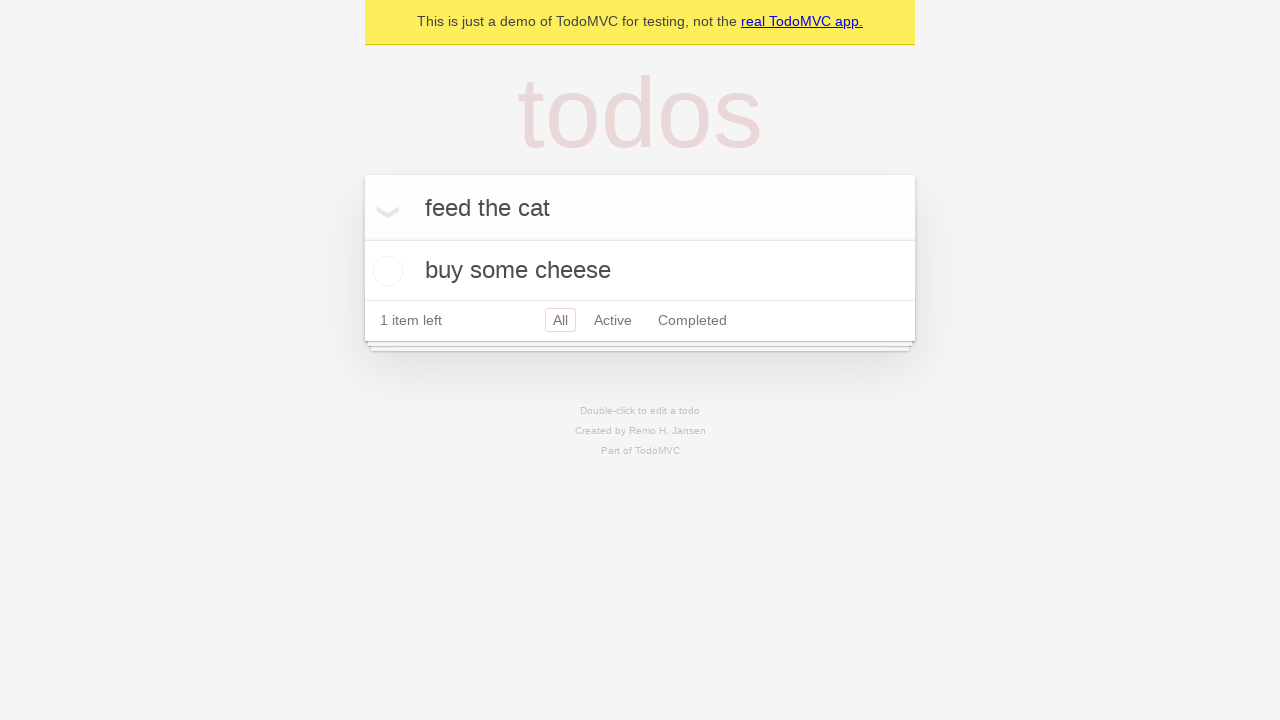

Pressed Enter to create todo 'feed the cat' on internal:attr=[placeholder="What needs to be done?"i]
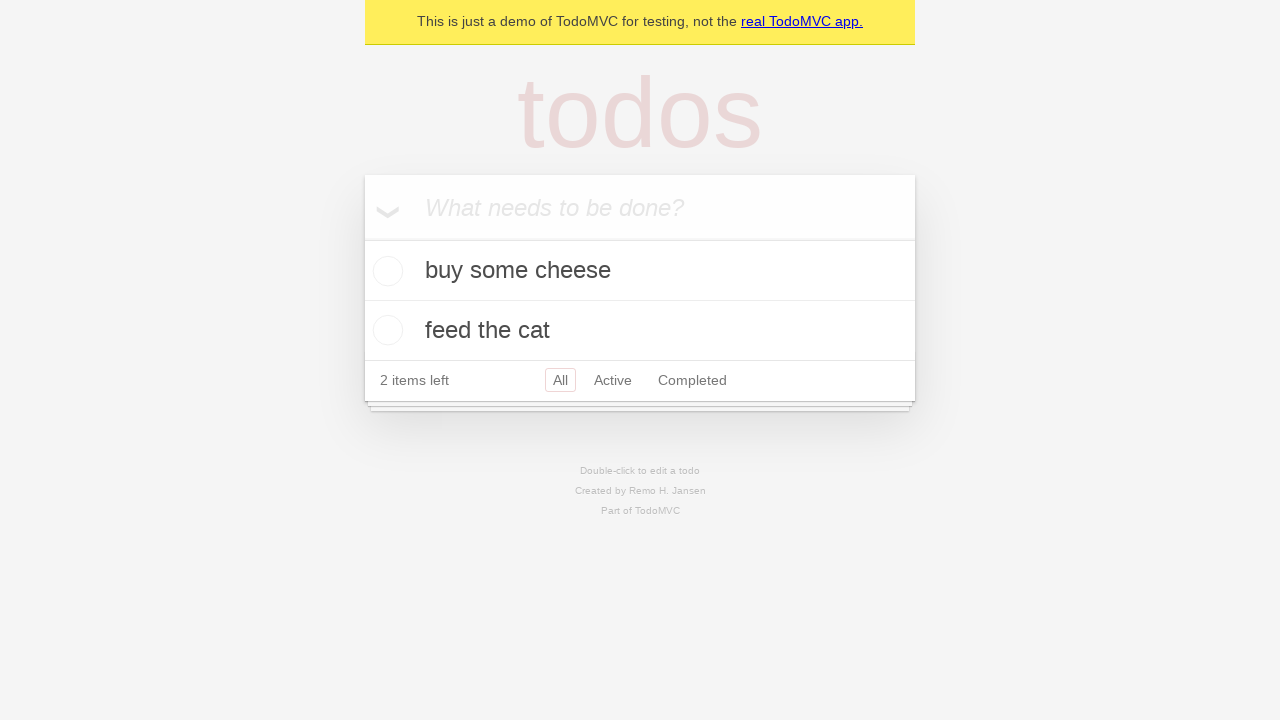

Filled new todo input with 'book a doctors appointment' on internal:attr=[placeholder="What needs to be done?"i]
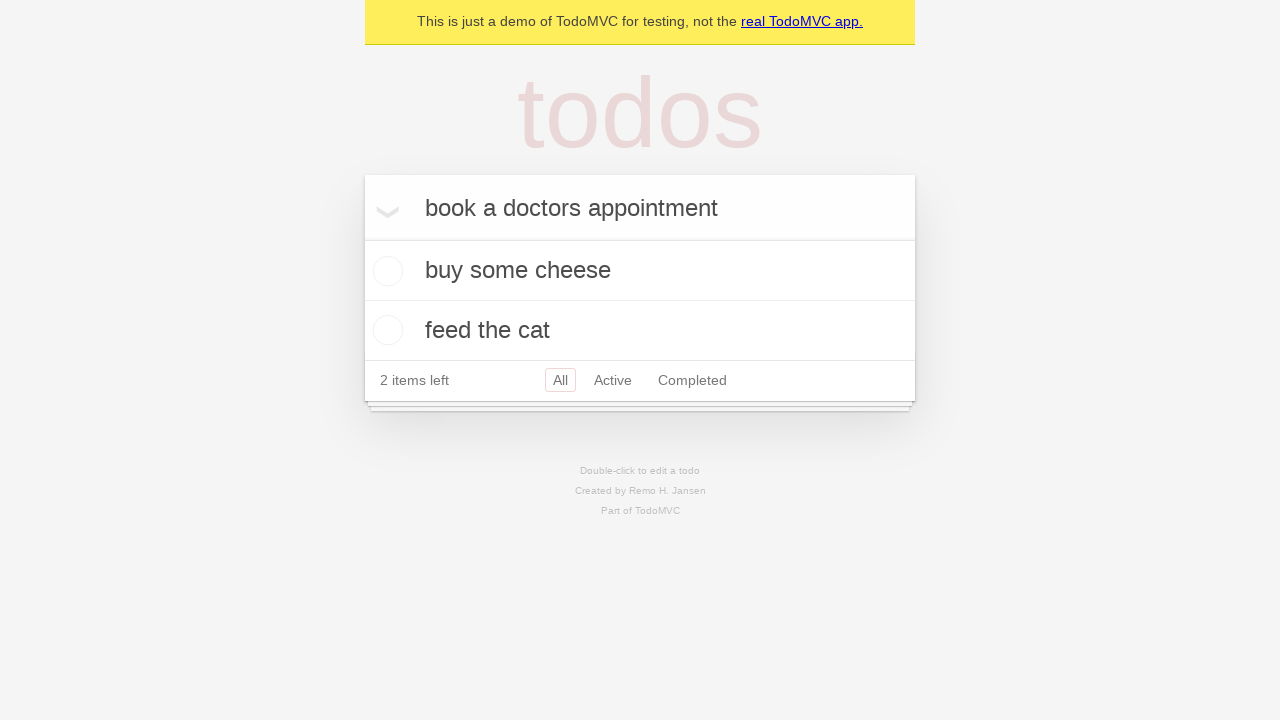

Pressed Enter to create todo 'book a doctors appointment' on internal:attr=[placeholder="What needs to be done?"i]
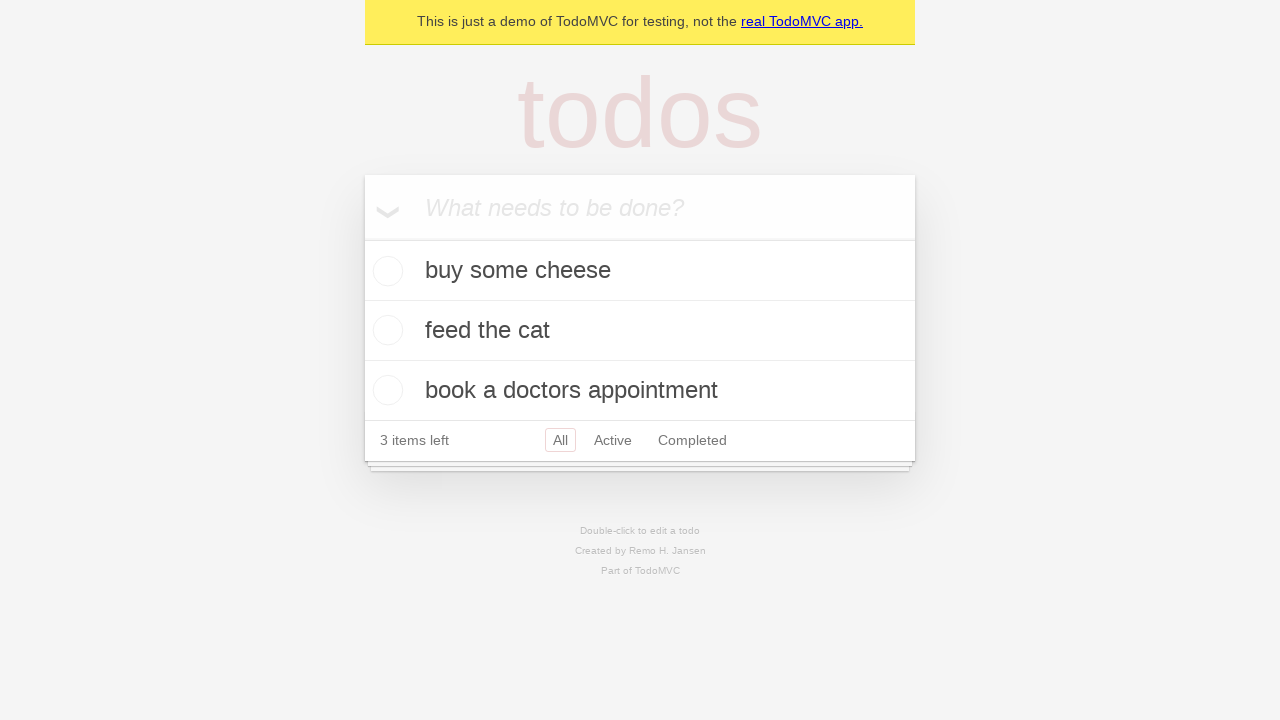

Checked the second todo item at (385, 330) on internal:testid=[data-testid="todo-item"s] >> nth=1 >> internal:role=checkbox
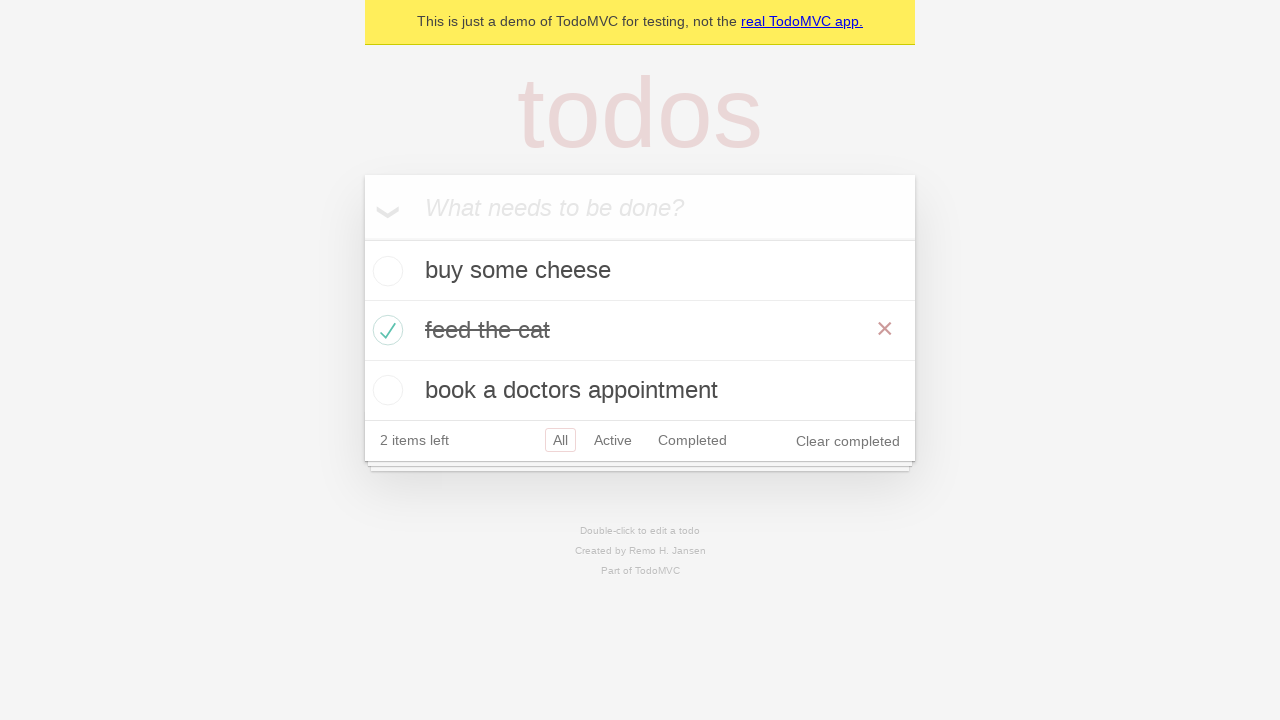

Clicked 'All' filter link at (560, 440) on internal:role=link[name="All"i]
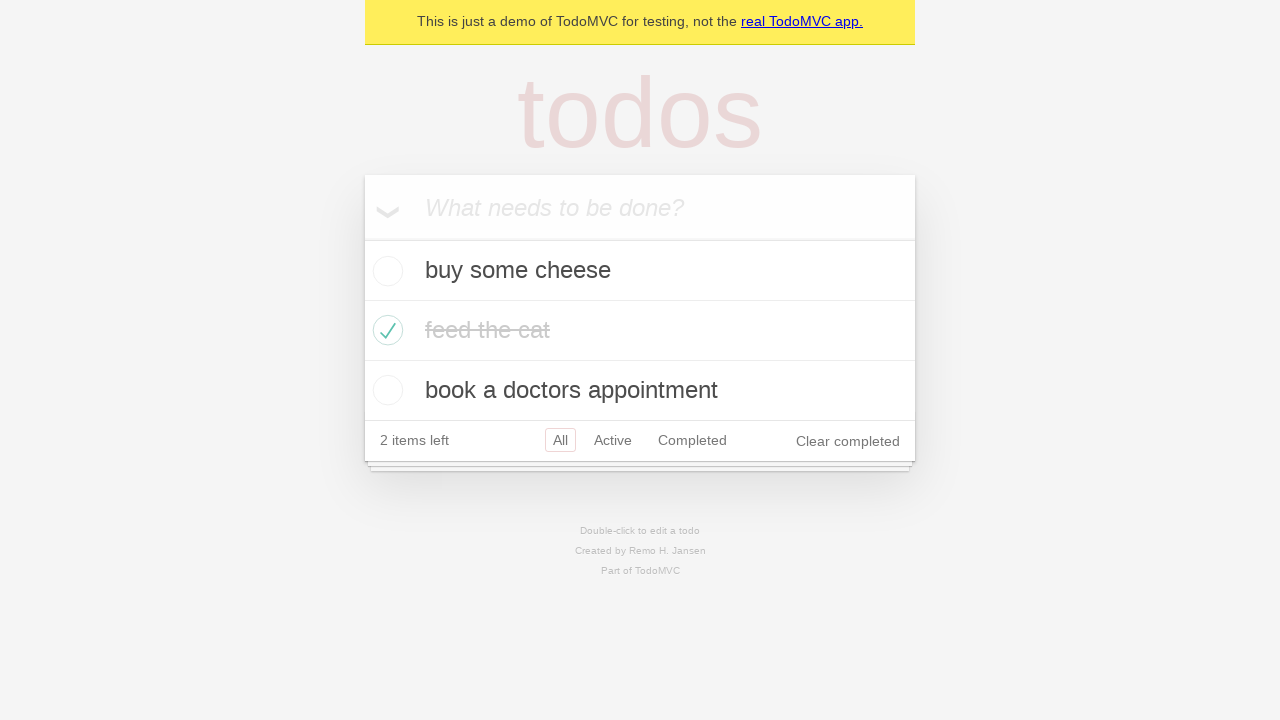

Clicked 'Active' filter link at (613, 440) on internal:role=link[name="Active"i]
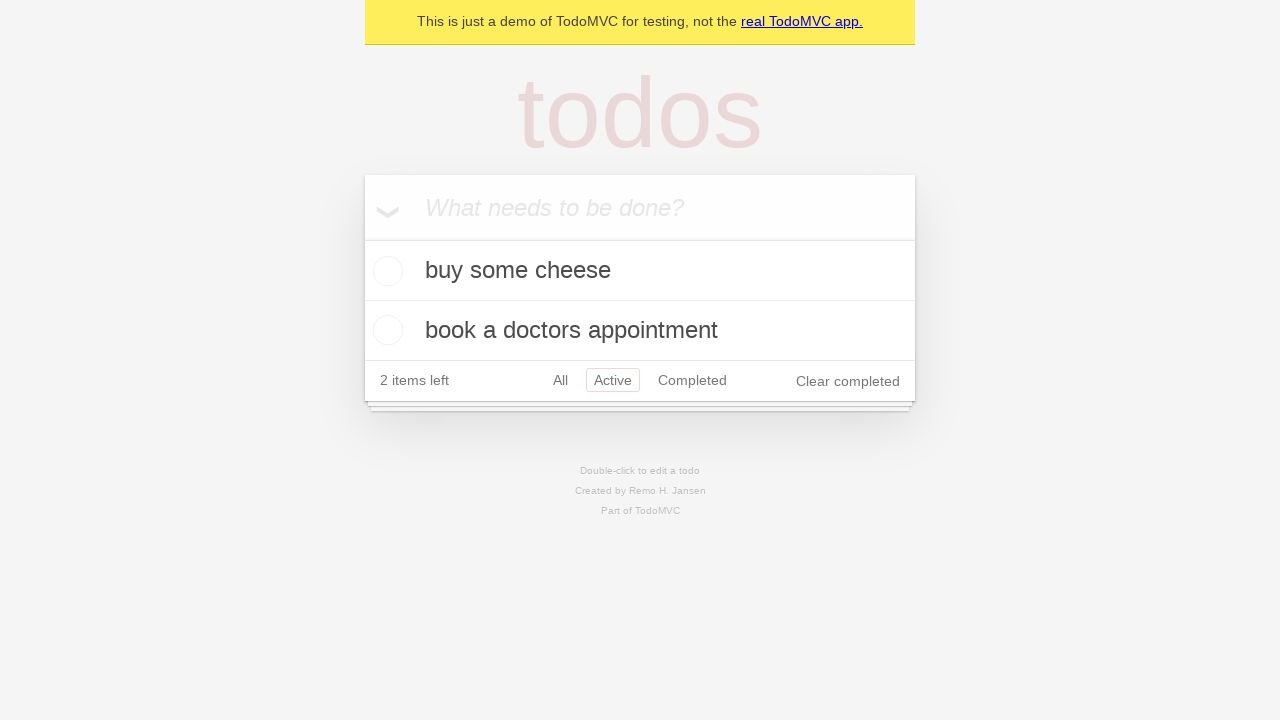

Clicked 'Completed' filter link at (692, 380) on internal:role=link[name="Completed"i]
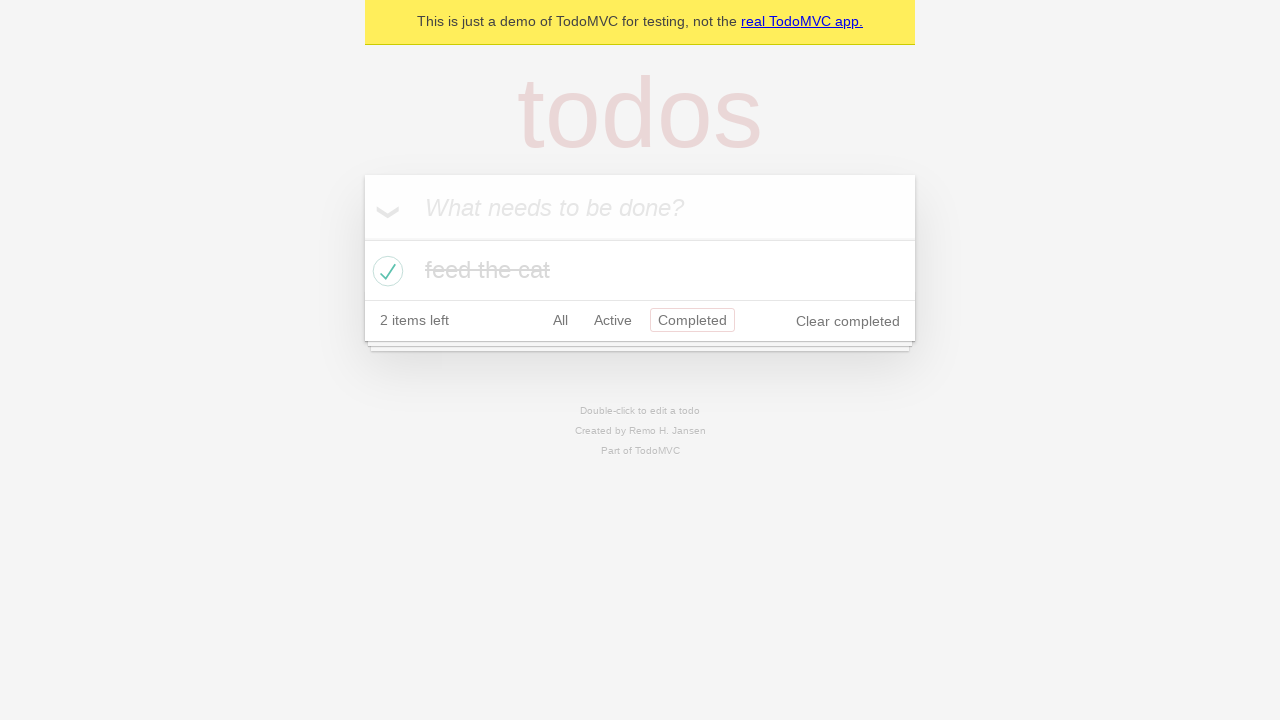

Navigated back from 'Completed' filter to 'Active' filter
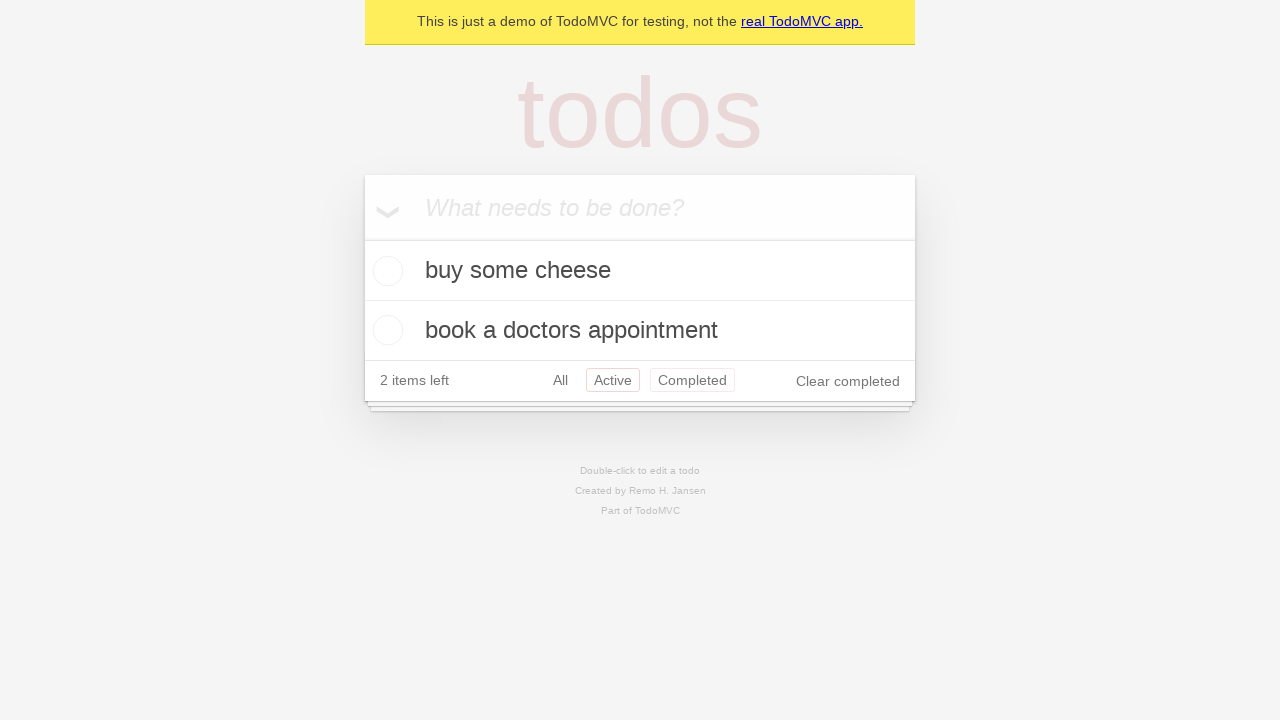

Navigated back from 'Active' filter to 'All' filter
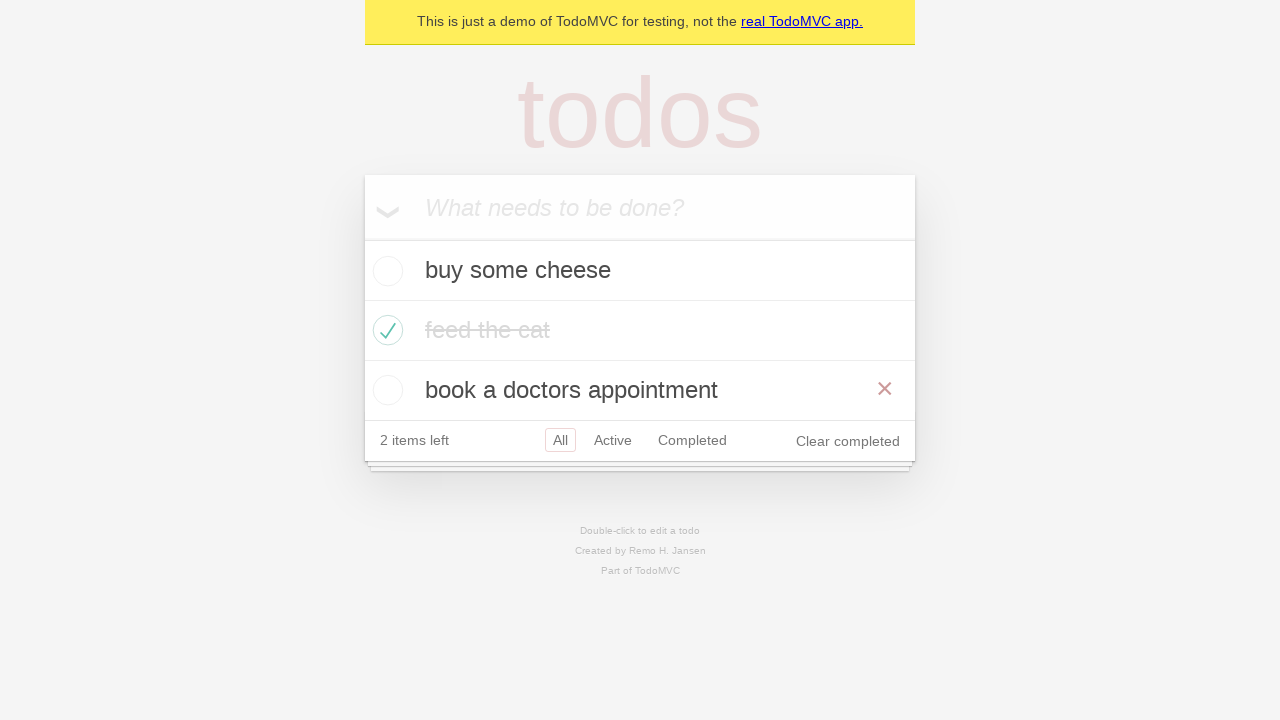

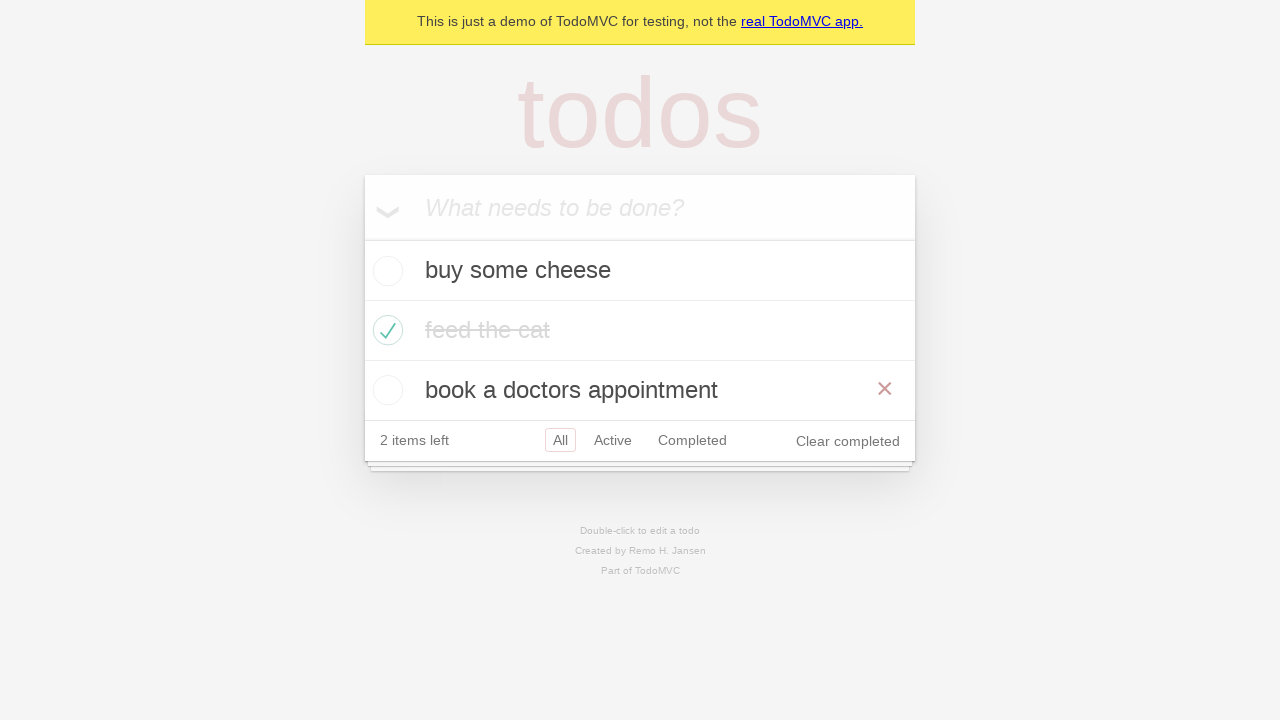